Tests dynamic table functionality by expanding a details section, filling JSON data into a textarea, clicking refresh to populate the table, and verifying the table loads correctly.

Starting URL: https://testpages.herokuapp.com/styled/tag/dynamic-table.html

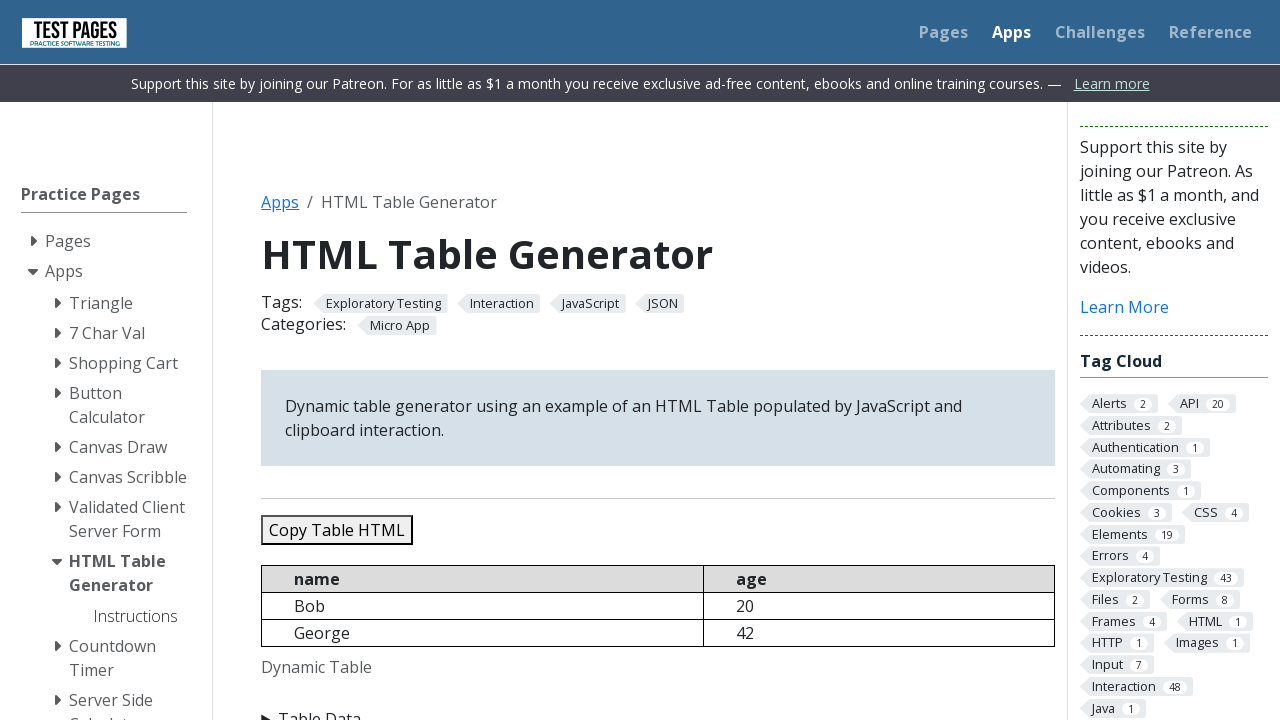

Clicked summary to expand details section at (658, 708) on summary
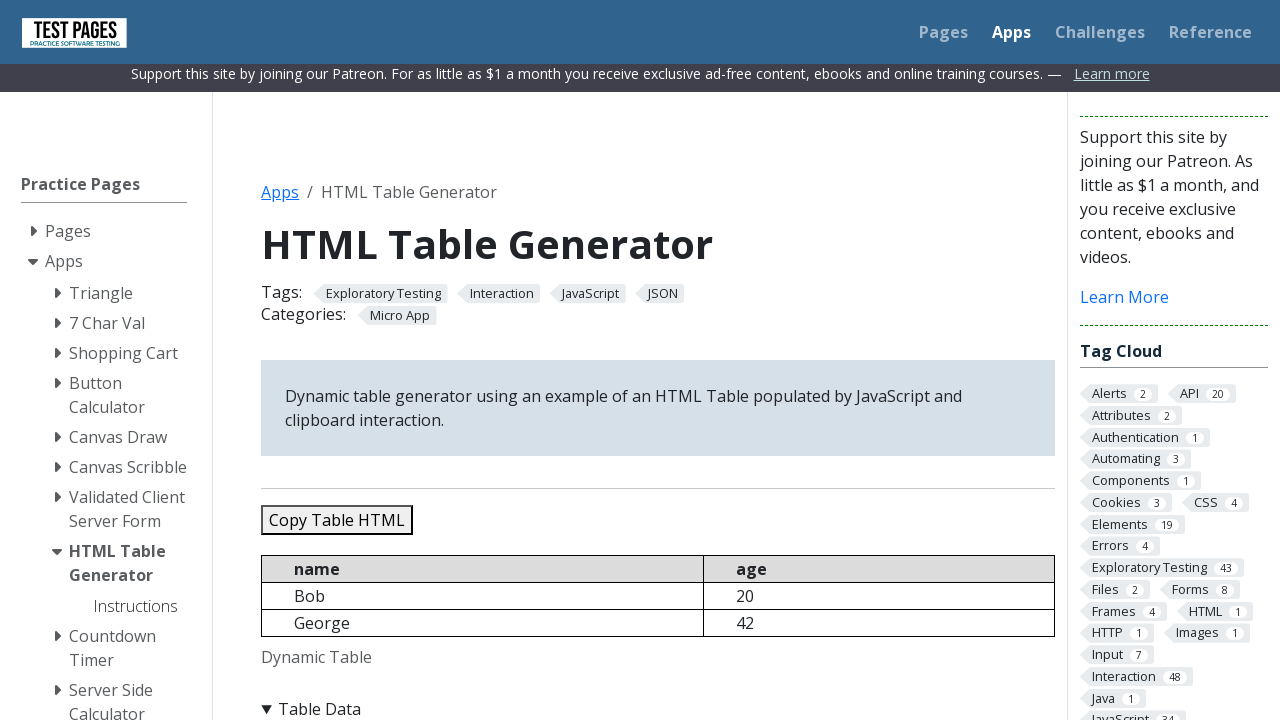

Filled textarea with JSON test data (3 records: Alice Johnson, Bob Smith, Carol White) on textarea[id="jsondata"]
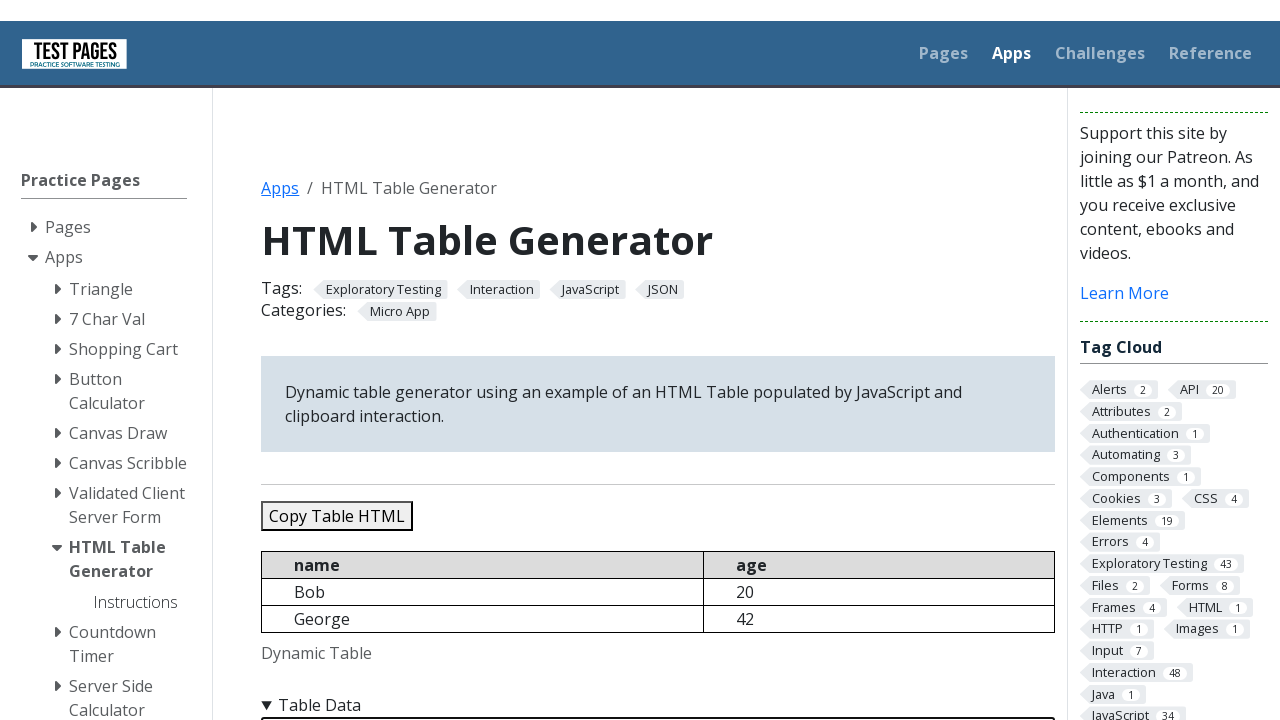

Clicked refresh button to populate table with JSON data at (359, 360) on #refreshtable
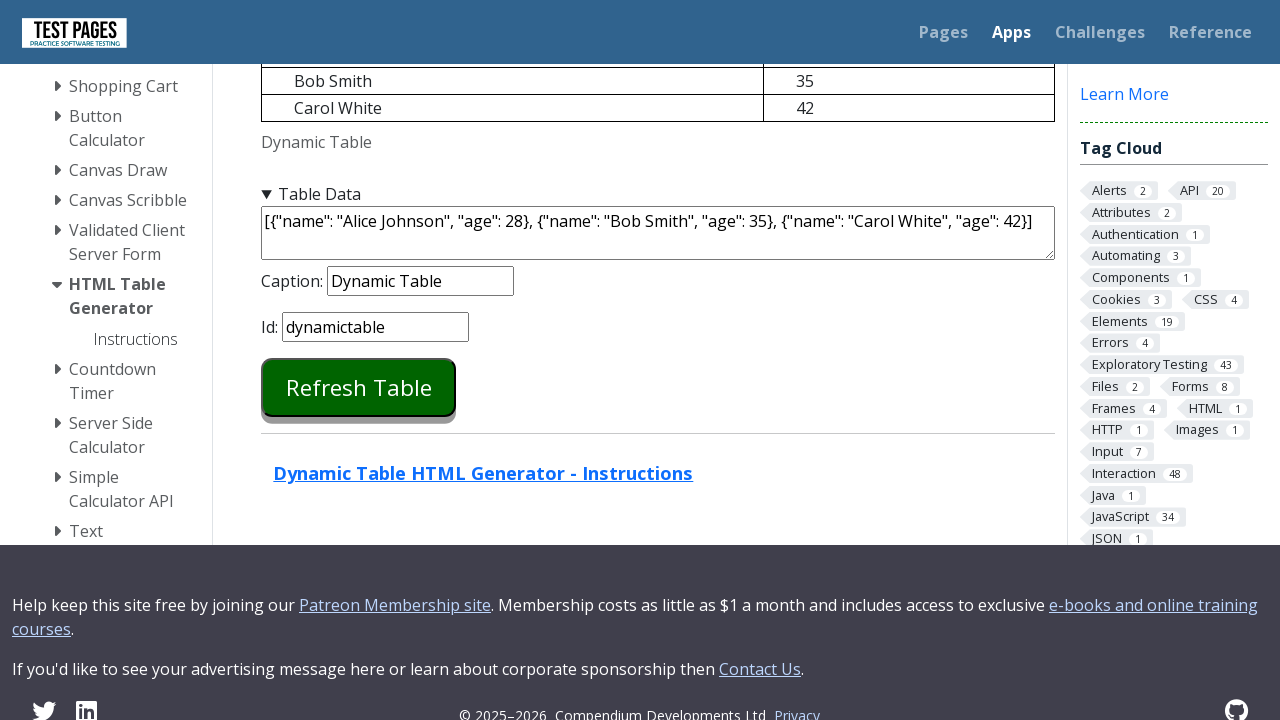

Table loaded successfully and is visible
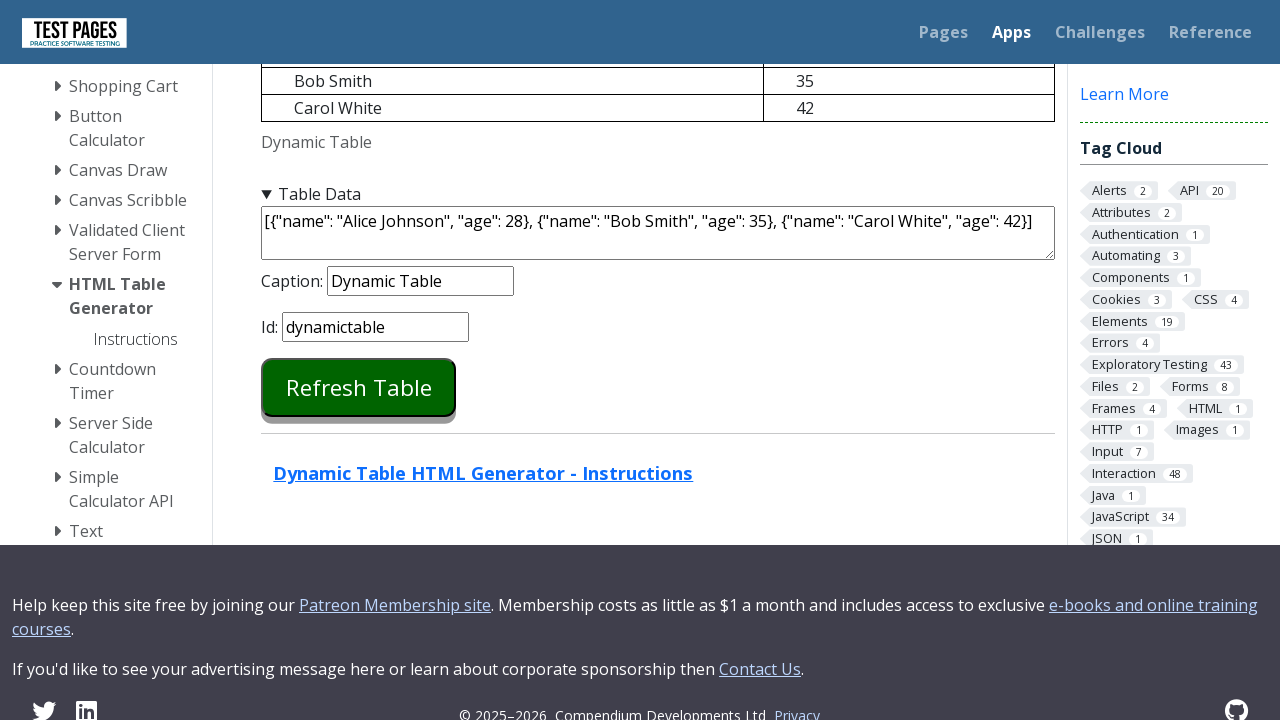

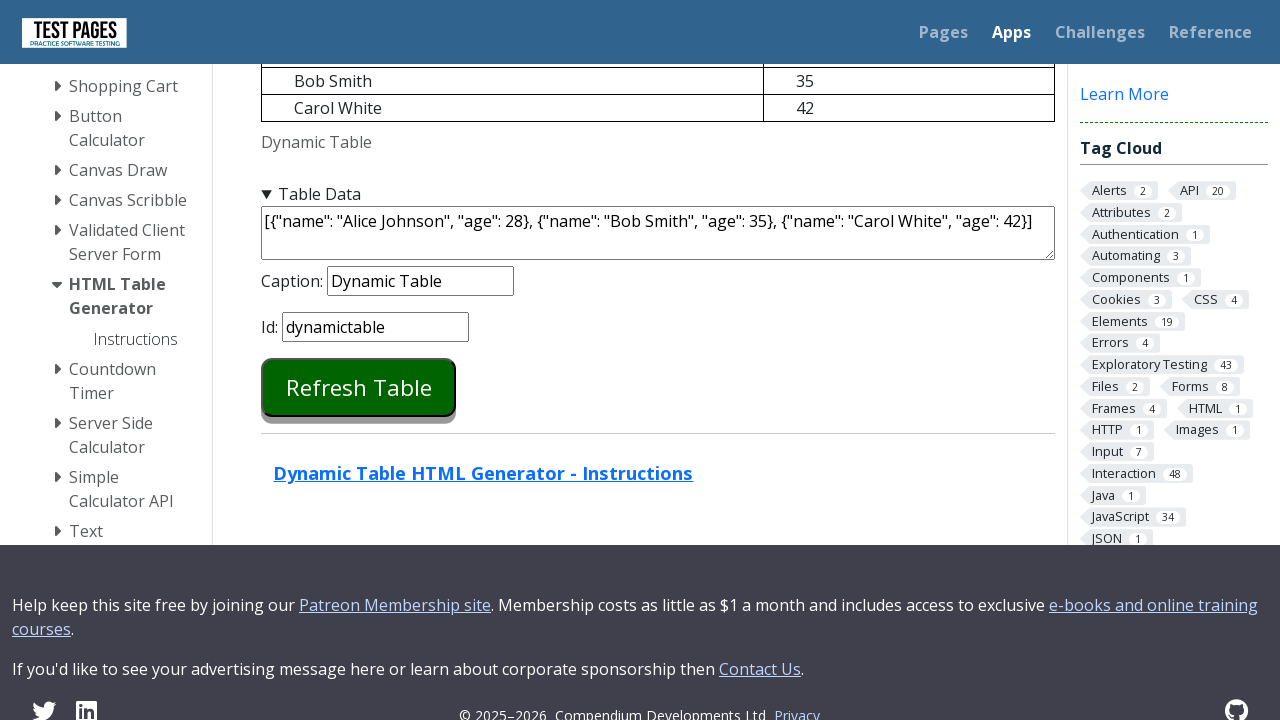